Counts the number of iframes on the page by finding all iframe elements

Starting URL: https://demoqa.com/frames

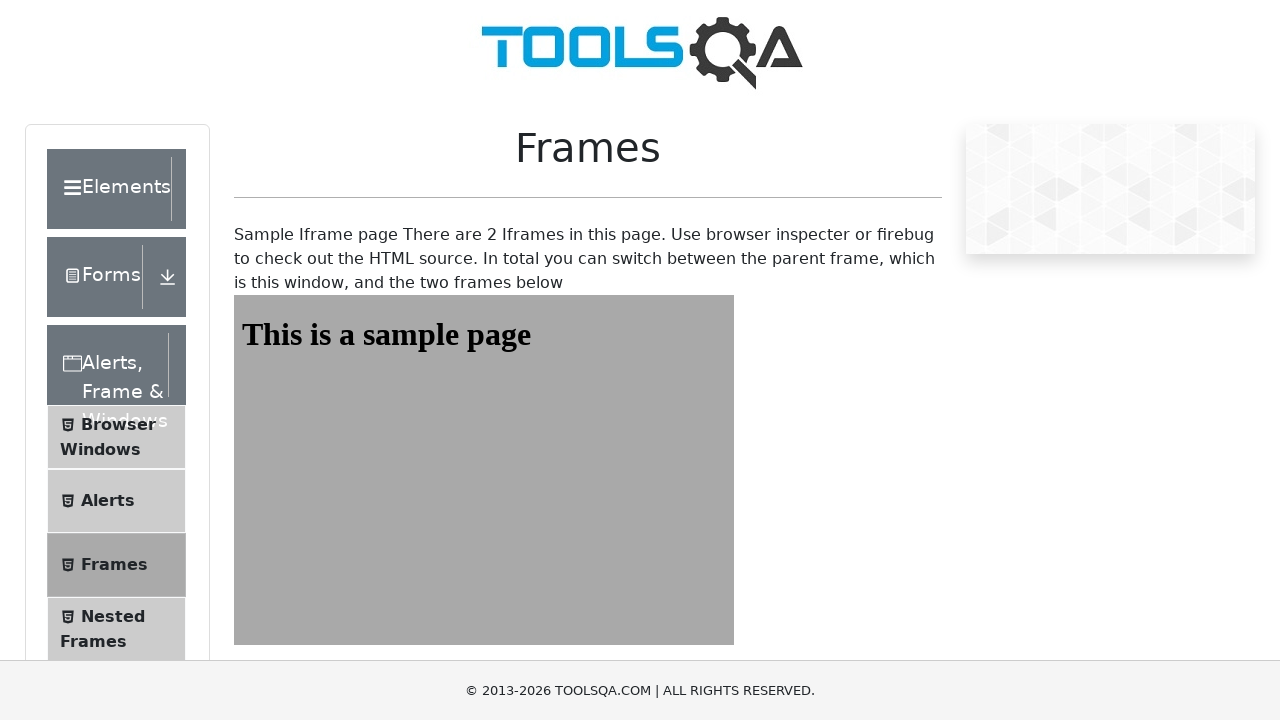

Navigated to https://demoqa.com/frames
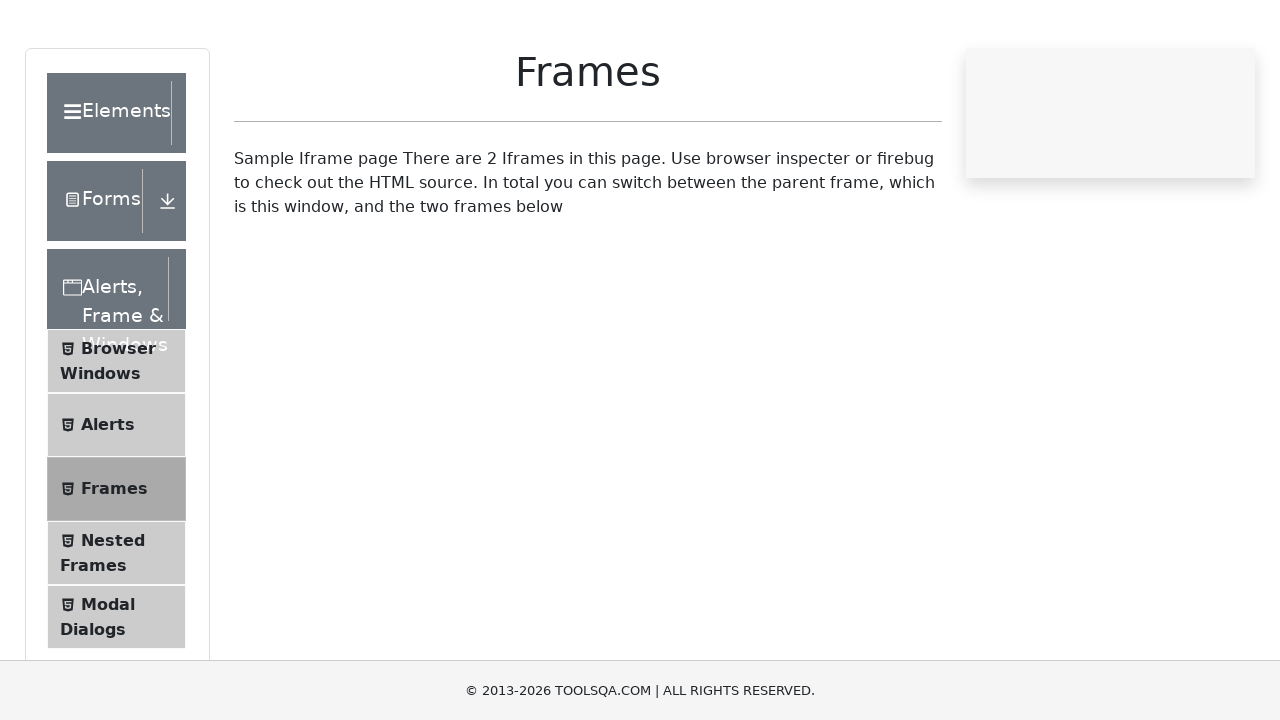

Located all iframe elements on the page
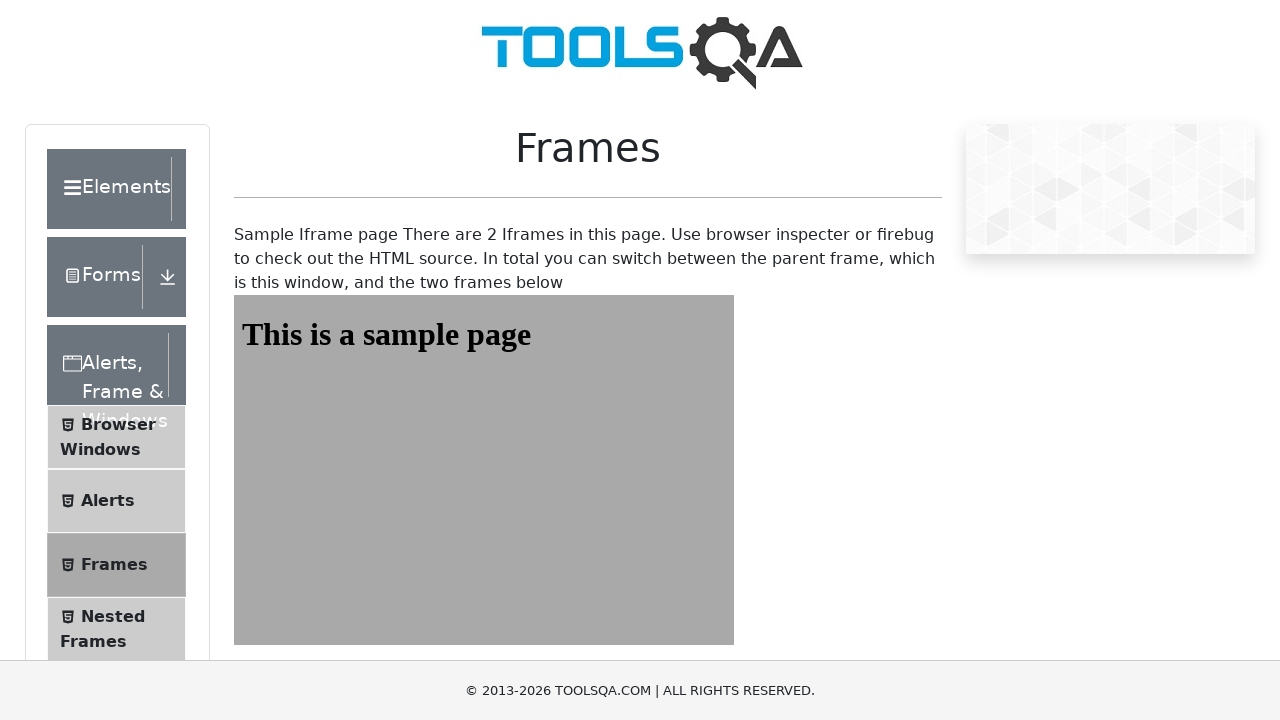

Counted 2 iframes on the page
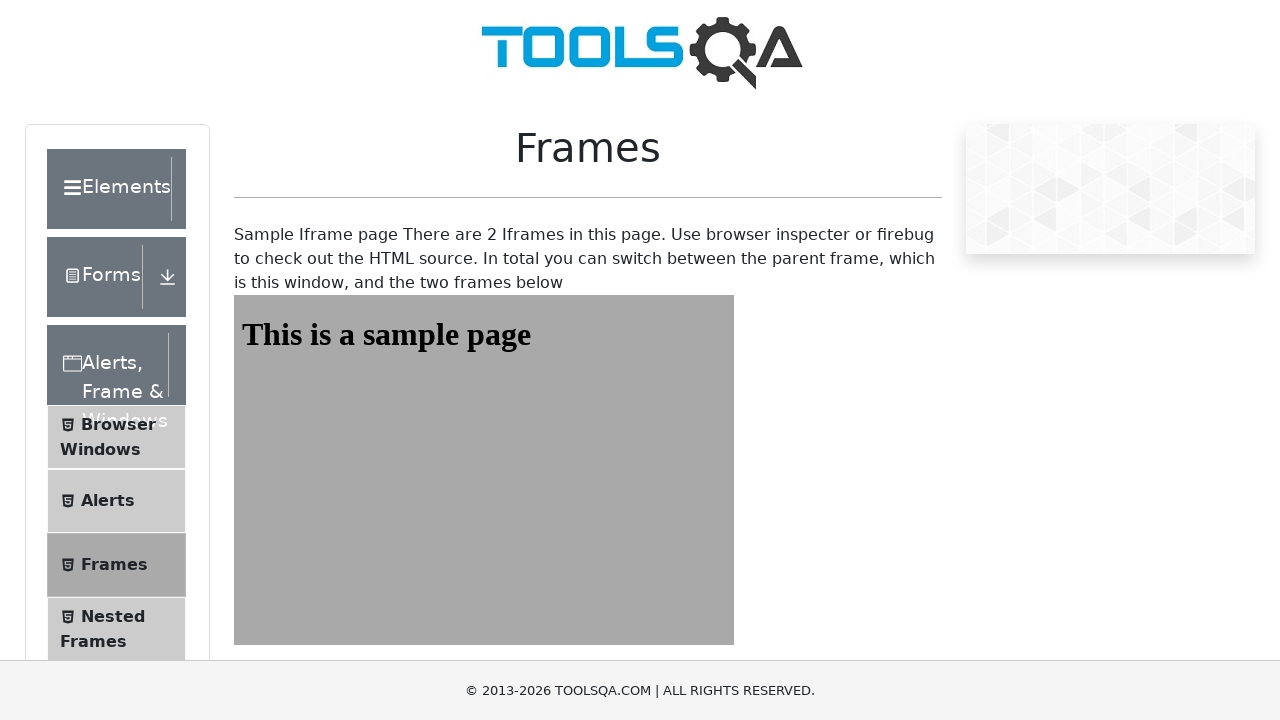

Printed iframe count: 2
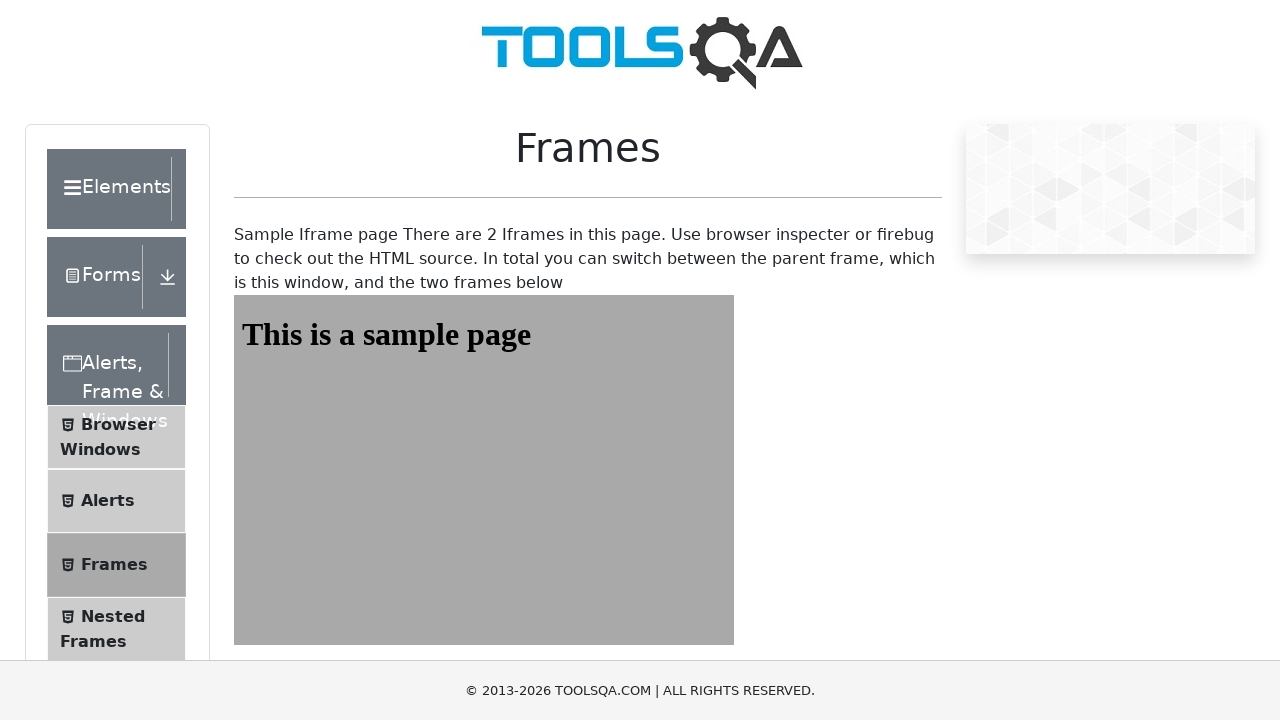

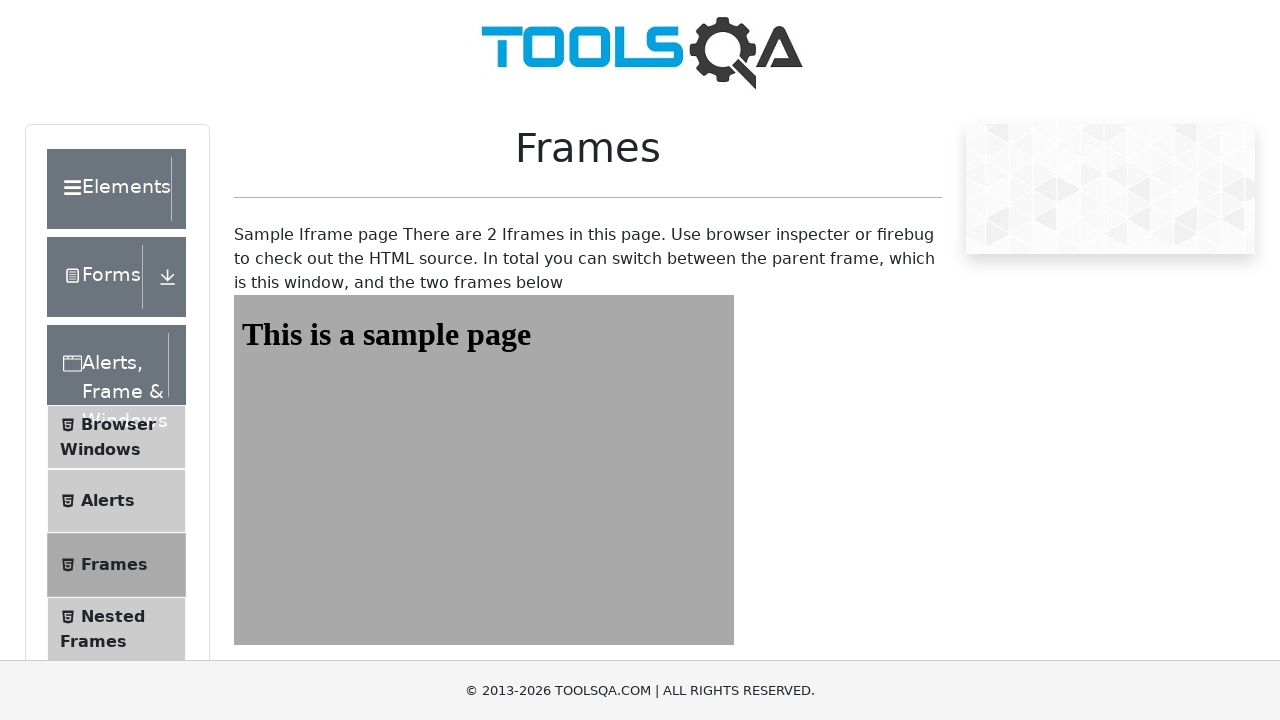